Tests an e-commerce site by browsing products, selecting a random product, adding it to cart, and validating the cart contents

Starting URL: https://www.demoblaze.com/

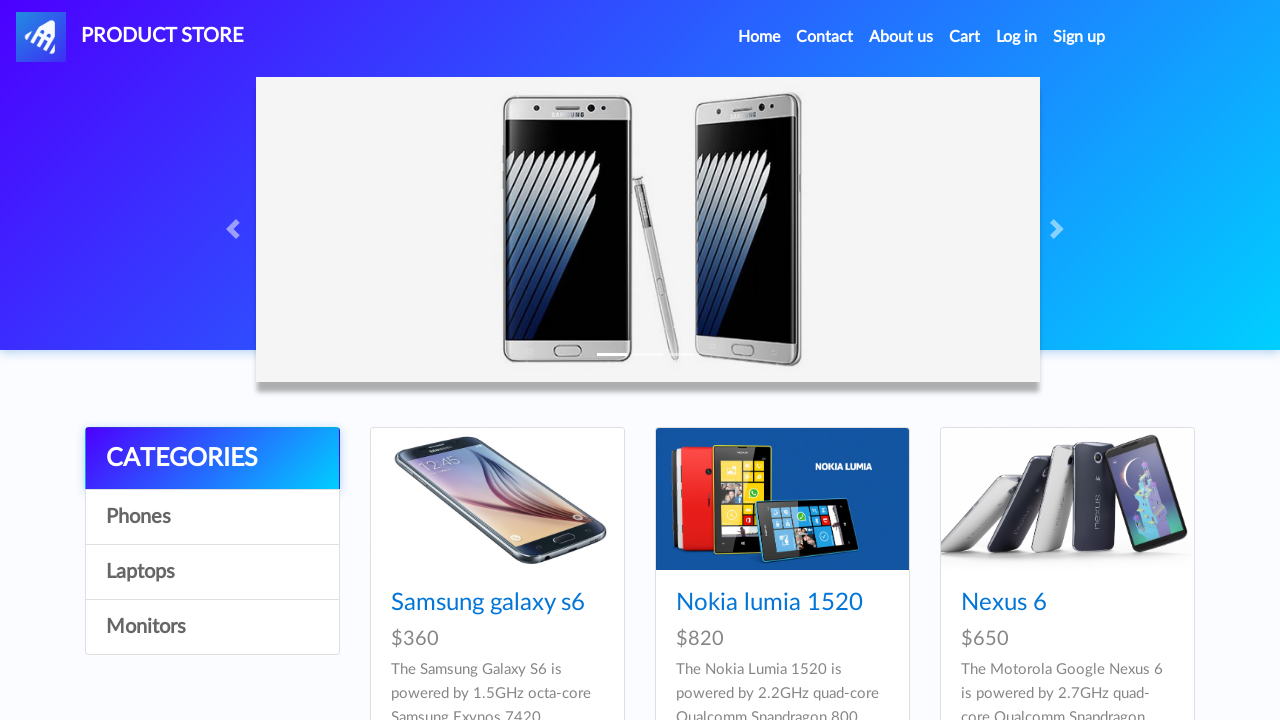

Waited for product cards to load on main page
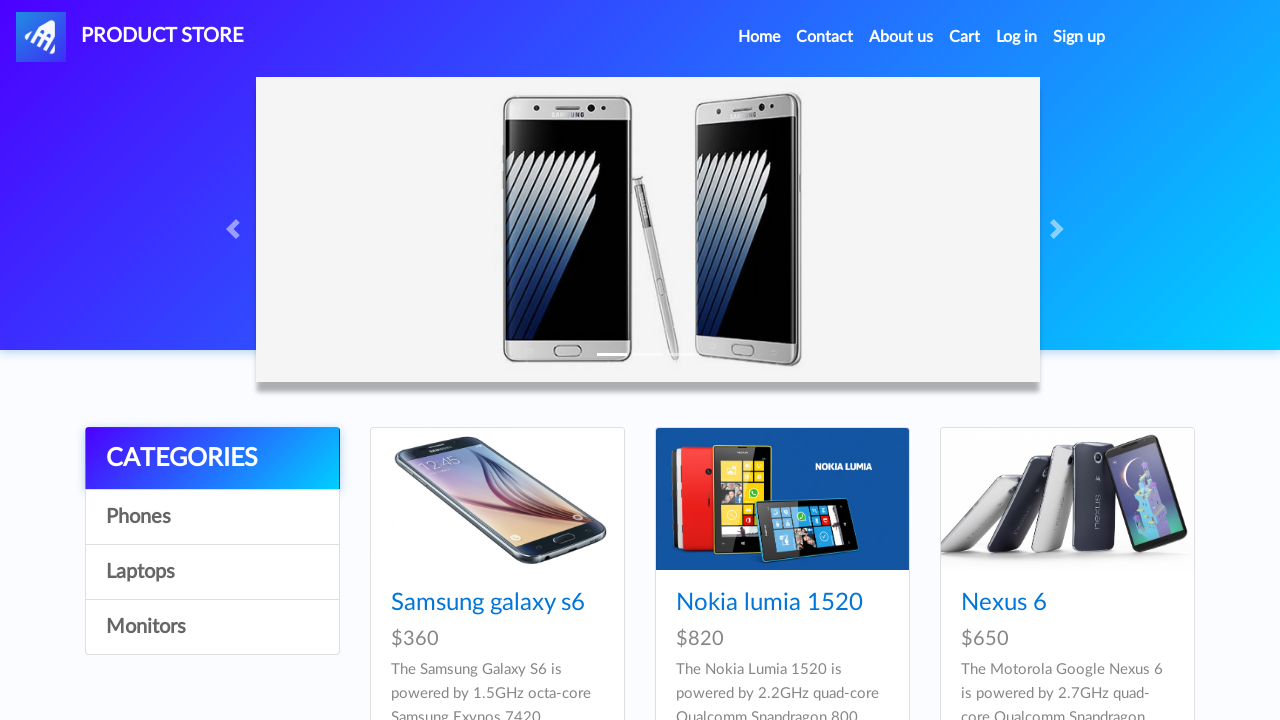

Retrieved all product cards from the page
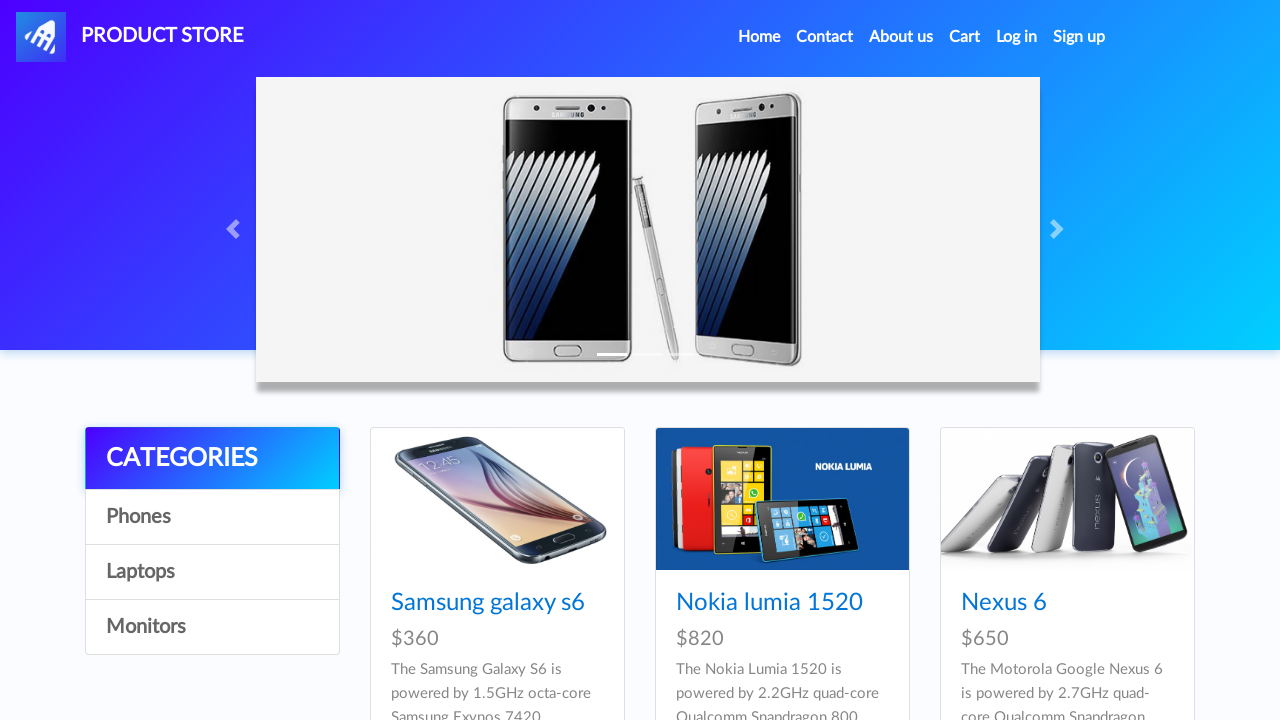

Selected random product at index 5
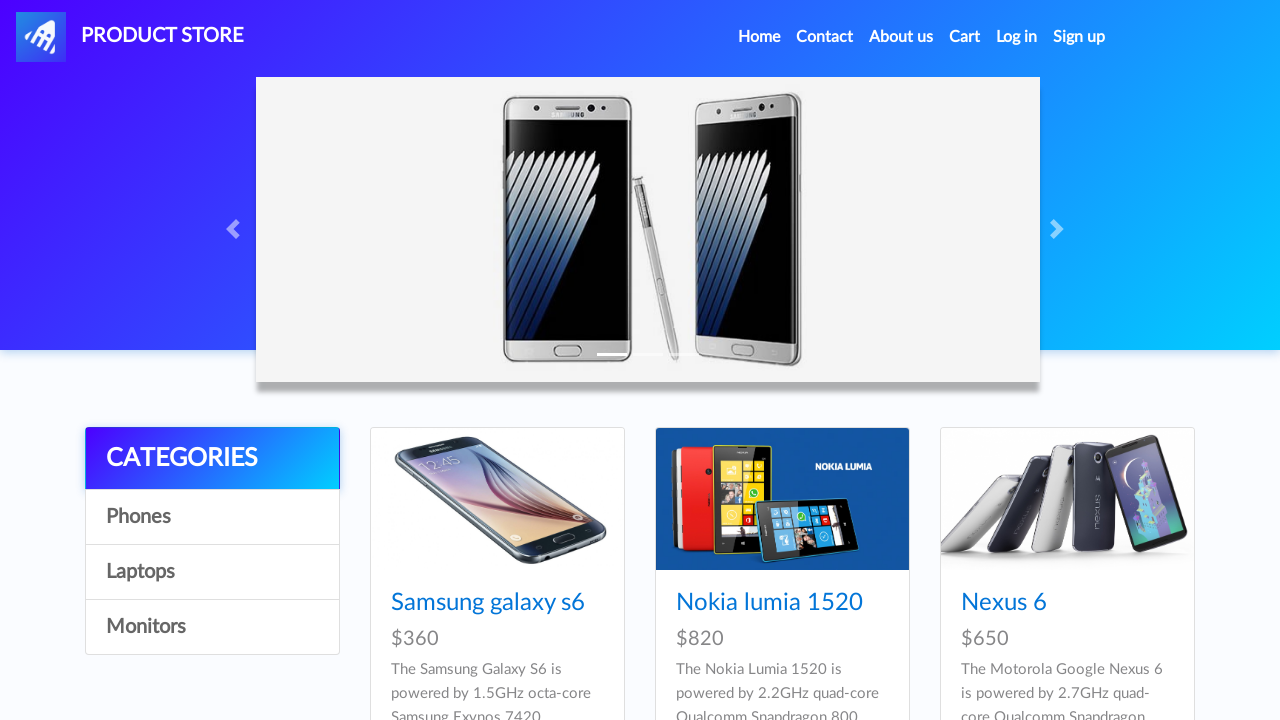

Clicked on the randomly selected product at (1037, 361) on .card-block >> nth=5 >> a
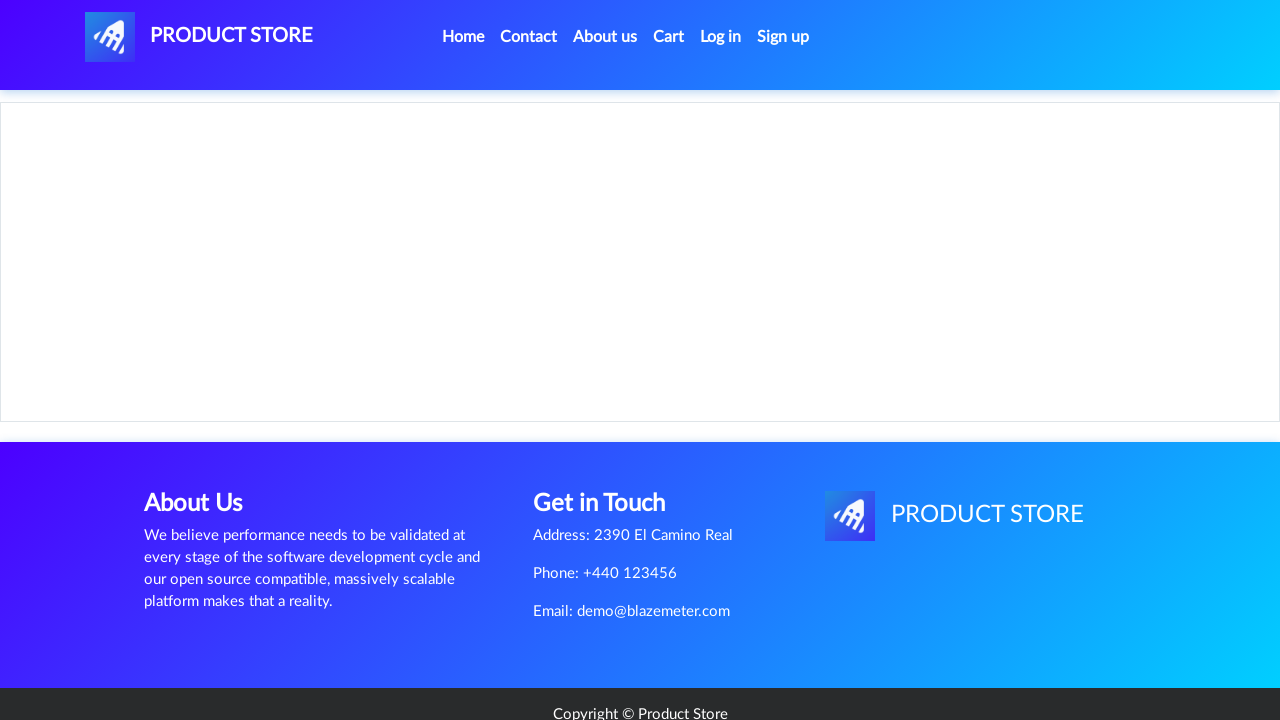

Product details page loaded with product name visible
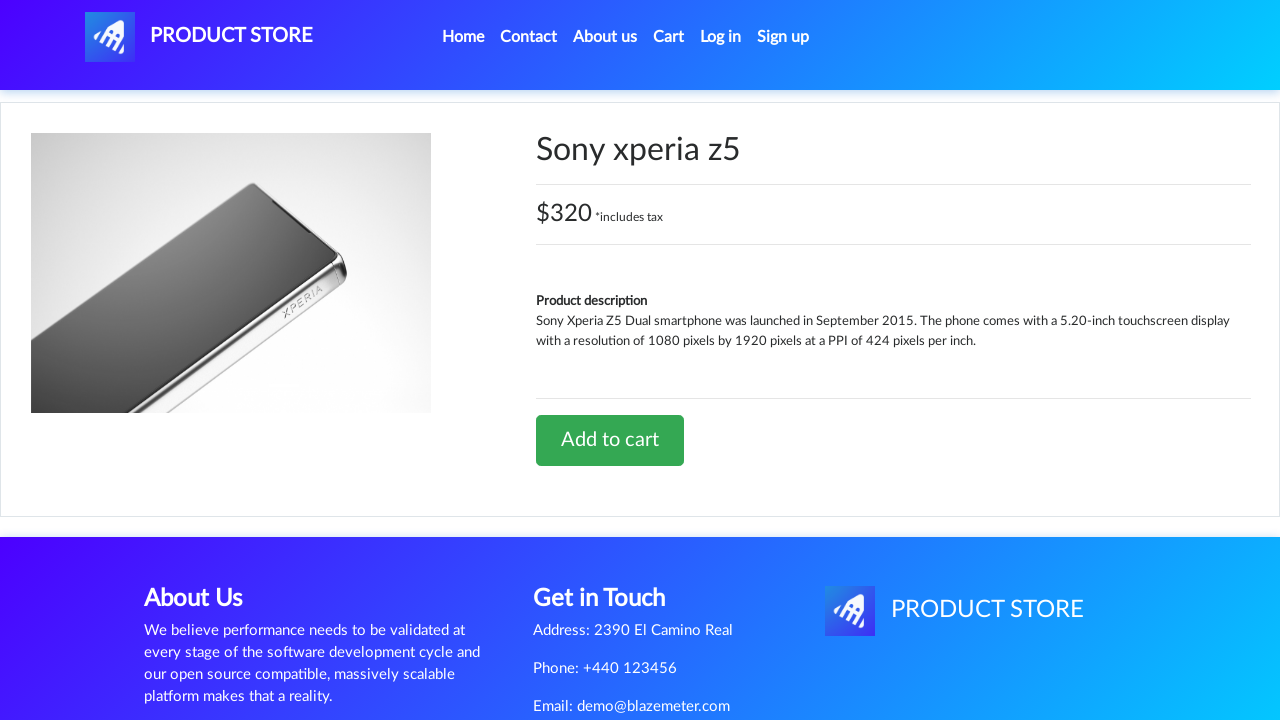

Clicked 'Add to cart' button at (610, 440) on a.btn-success:has-text("Add to cart")
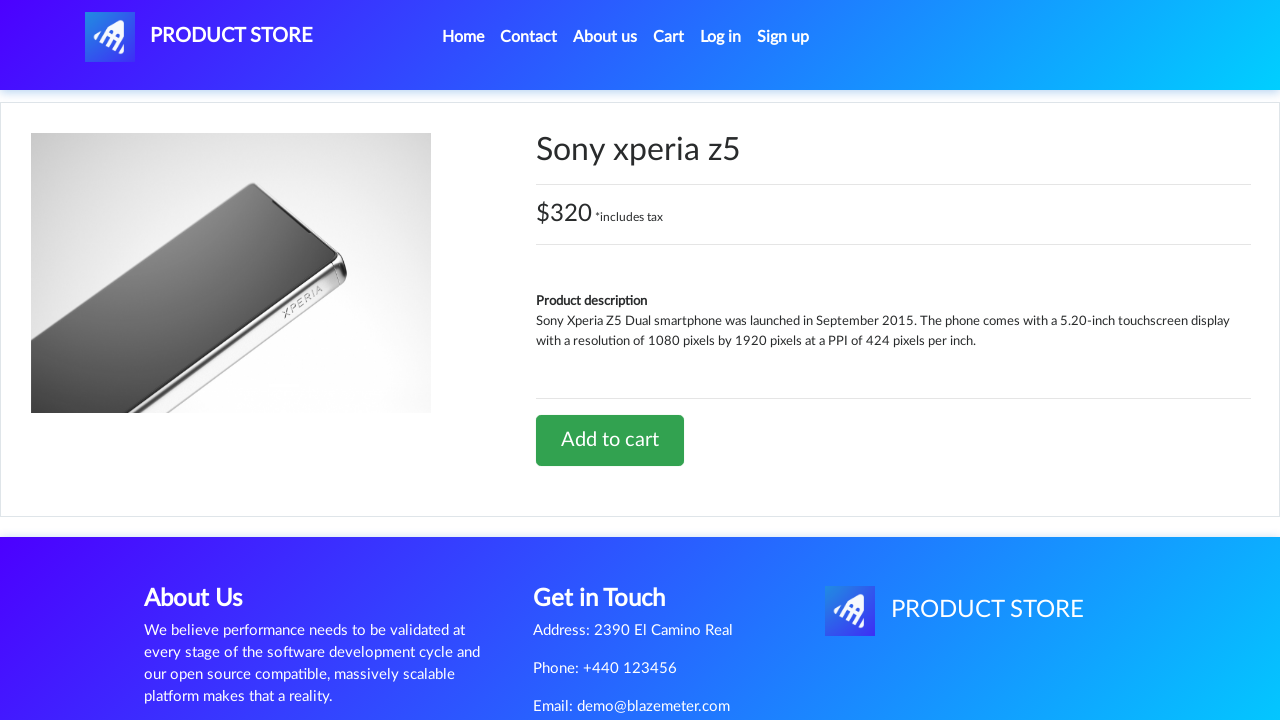

Set up dialog handler to accept alerts
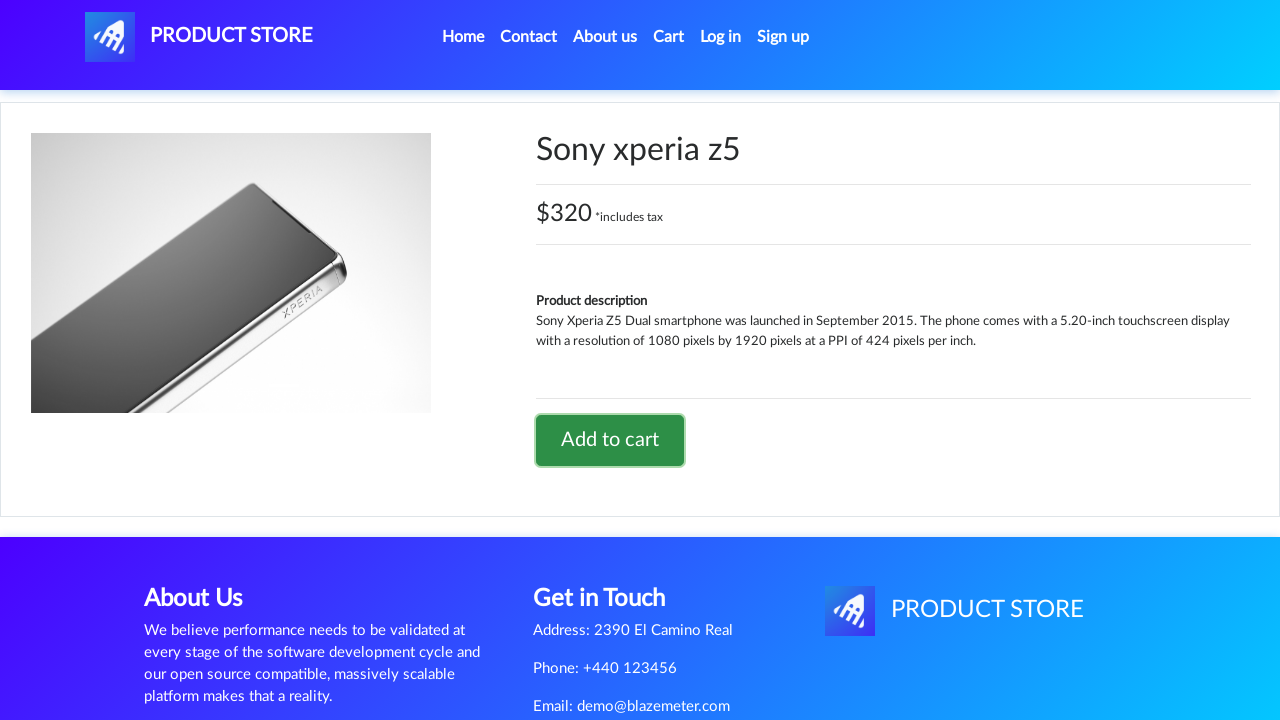

Clicked cart link in navigation at (669, 37) on #cartur
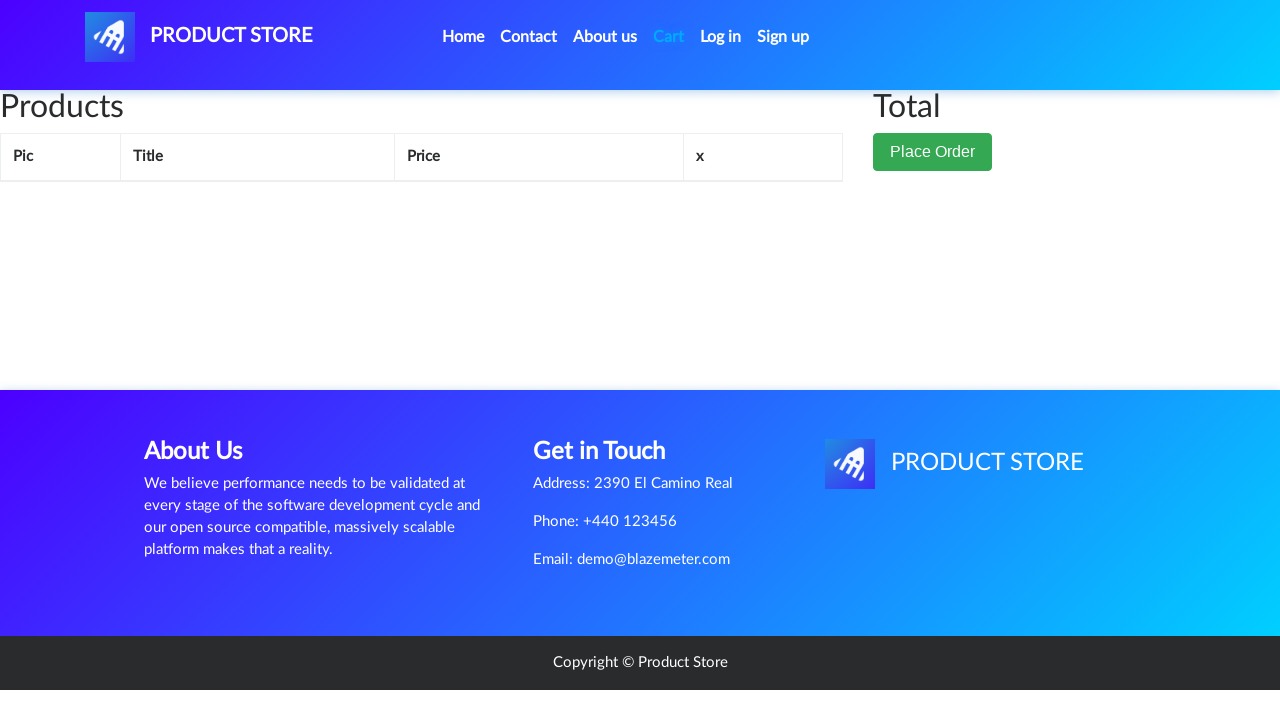

Cart page loaded and product visible in cart
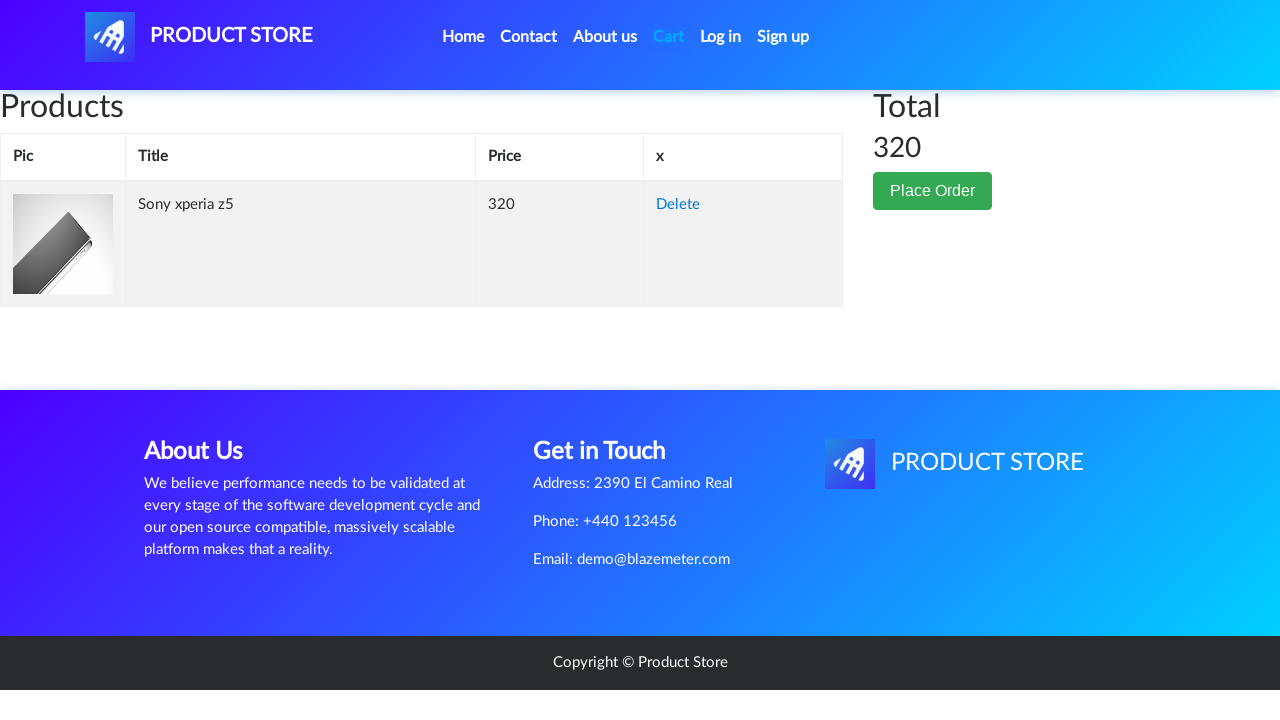

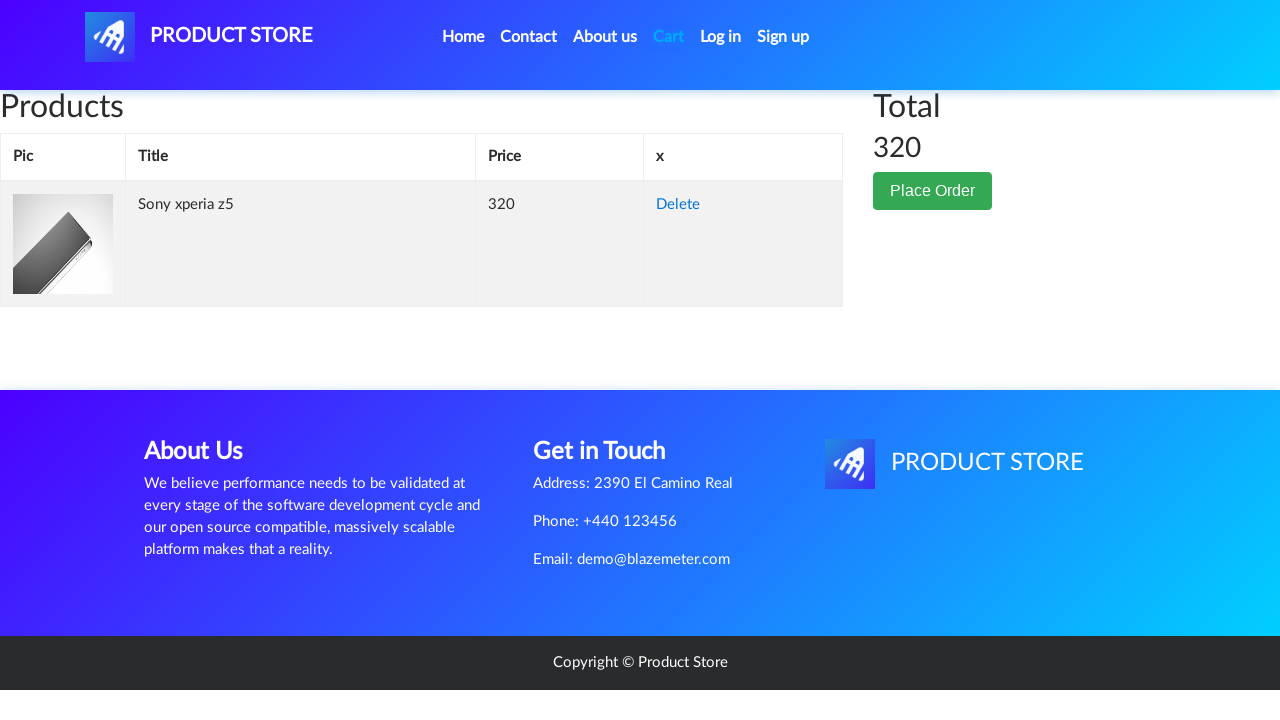